Tests the profile page behavior for an unauthenticated user by verifying the "not logged in" message is displayed and clicking the login link to navigate to the login page.

Starting URL: https://demoqa.com/profile

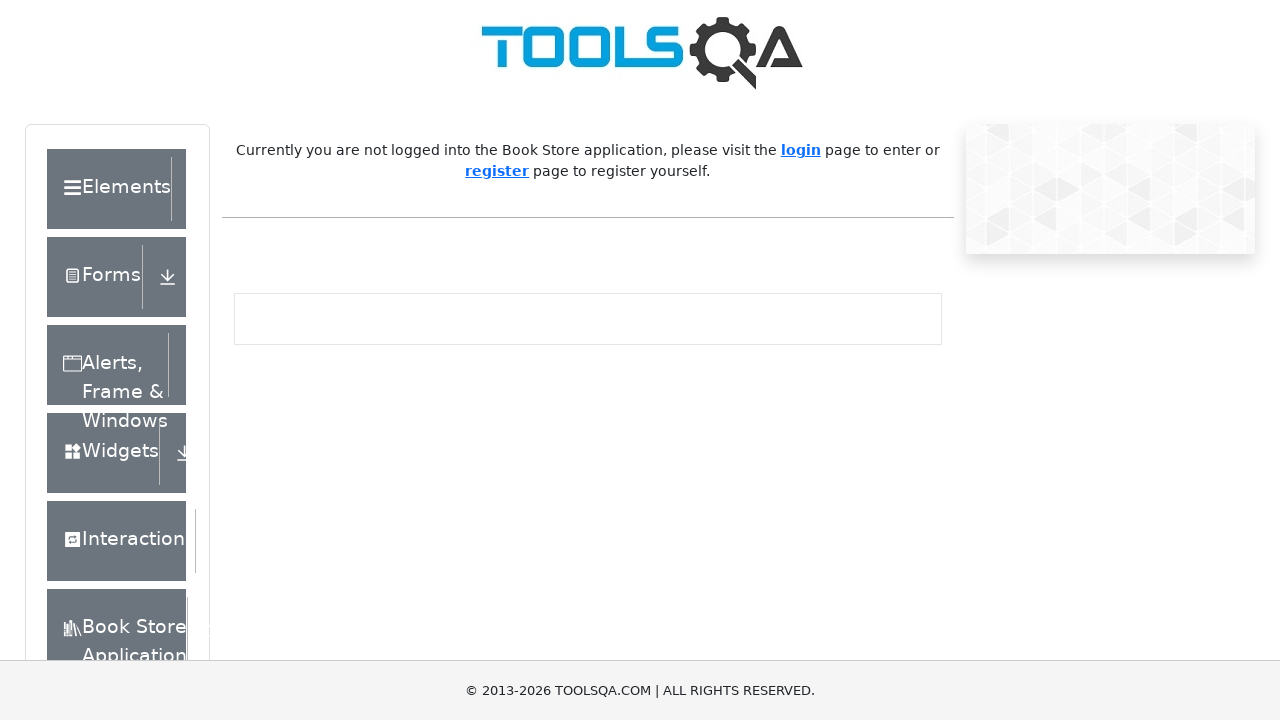

Waited for 'not logged in' label to appear
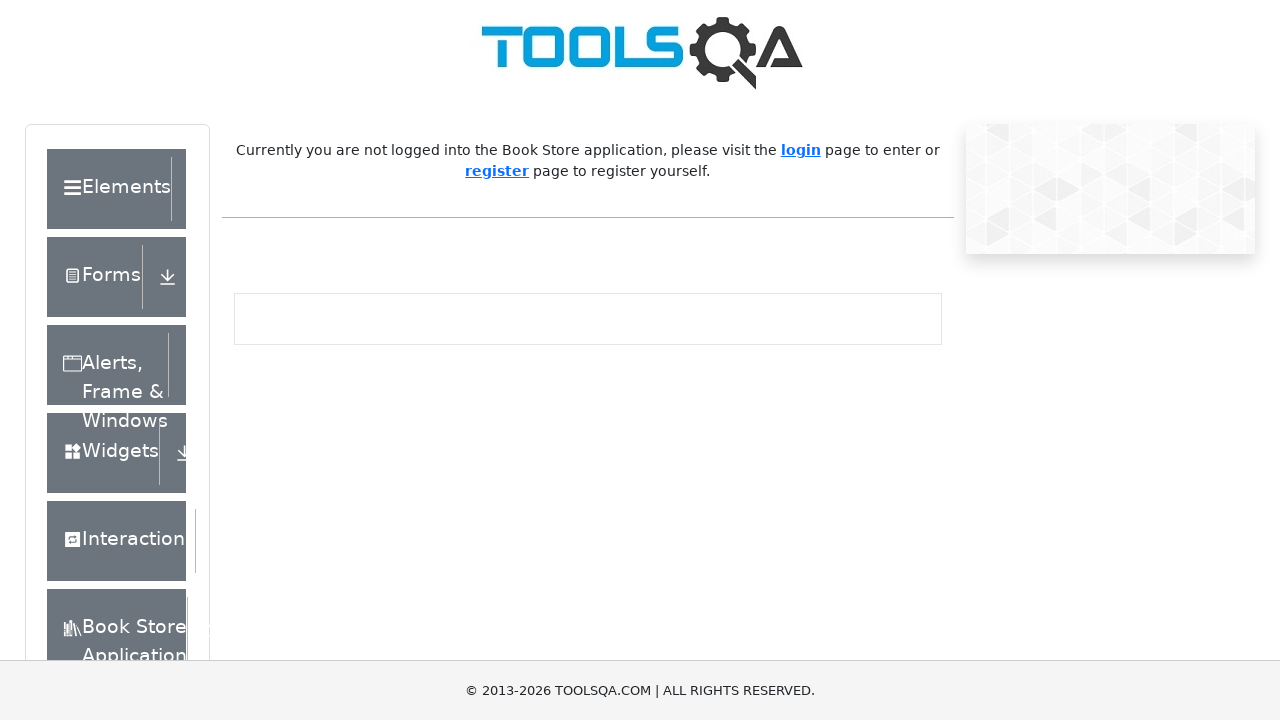

Located the 'not logged in' label element
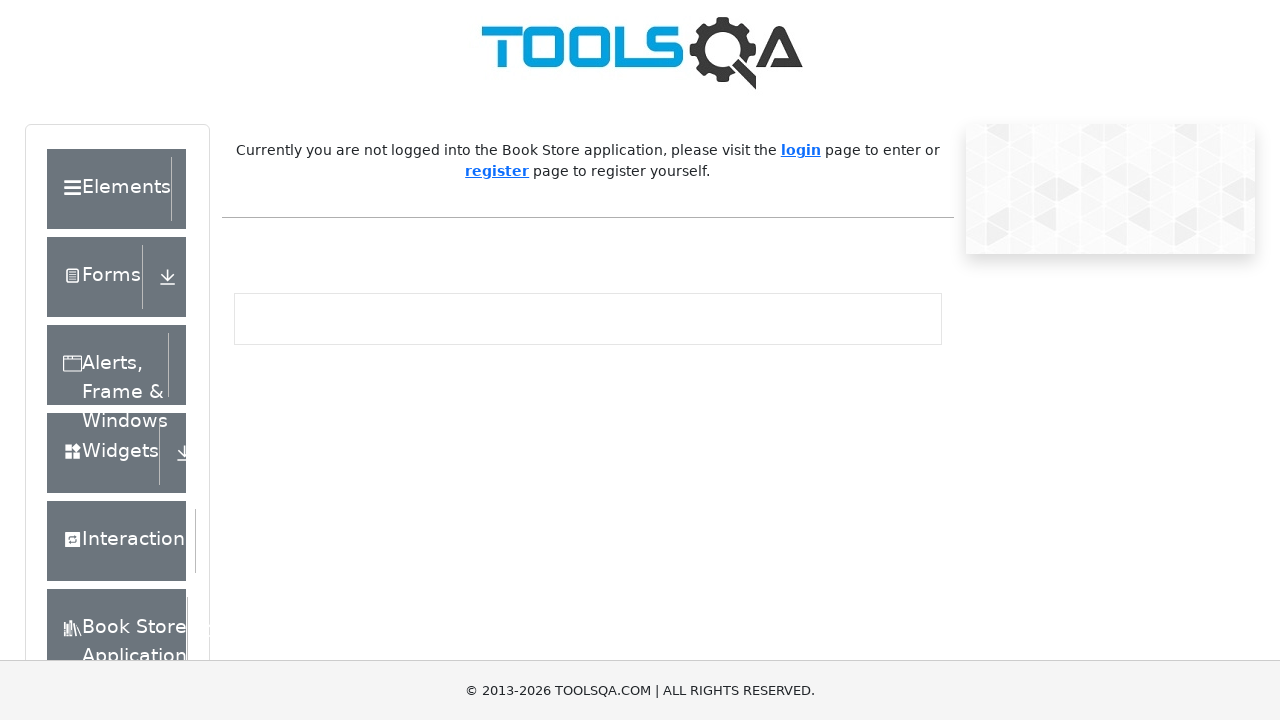

Verified 'not logged in' label is visible
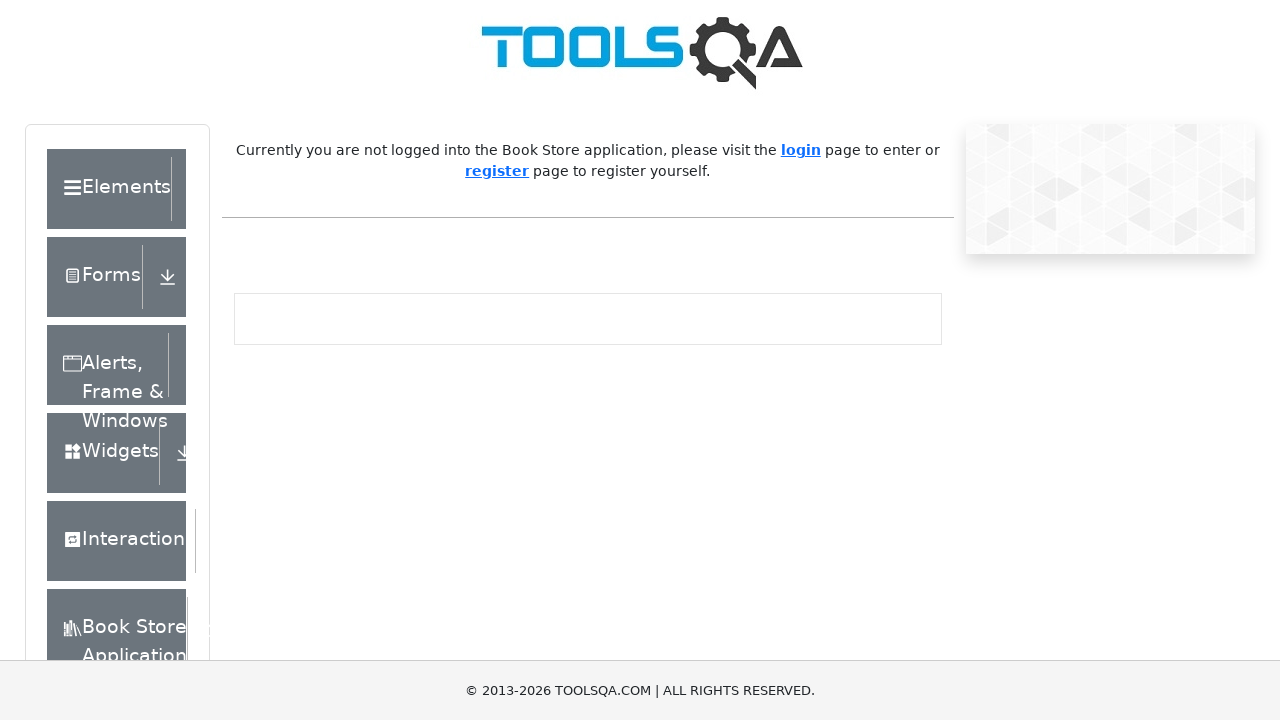

Clicked the login link to navigate to login page at (94, 363) on xpath=//a[contains(@href, 'login')]
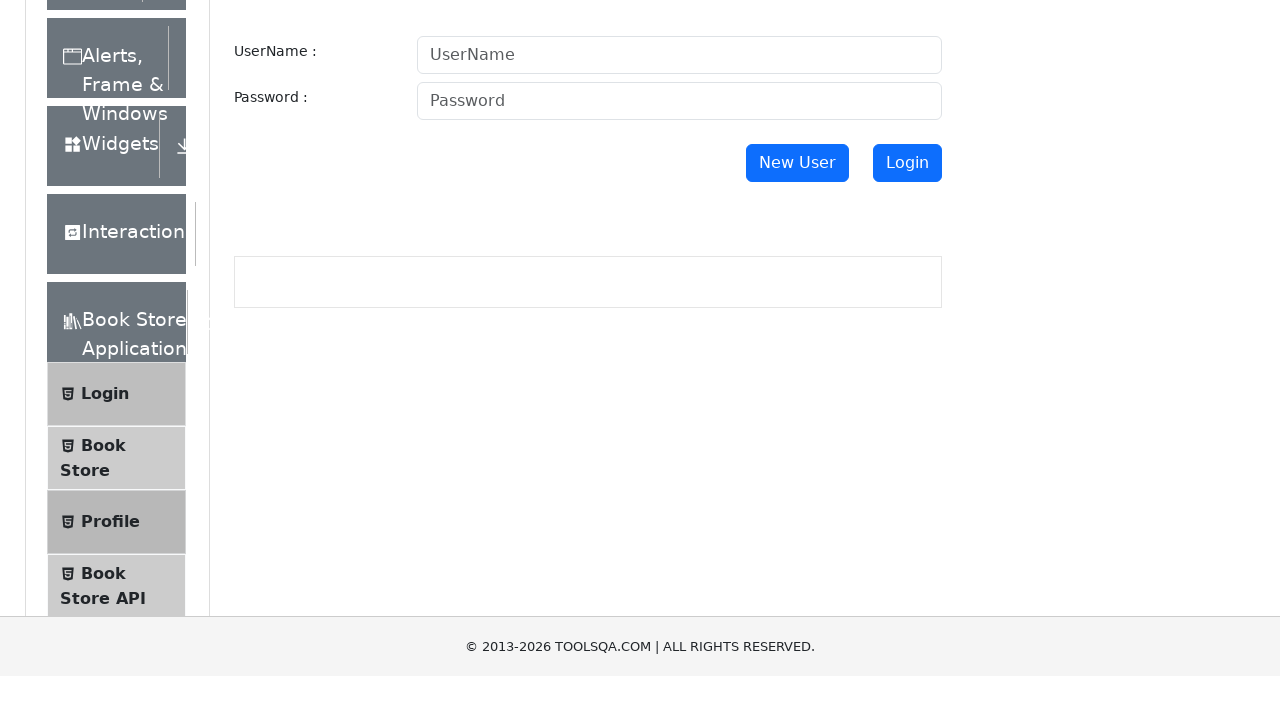

Verified login page loaded by confirming username field is present
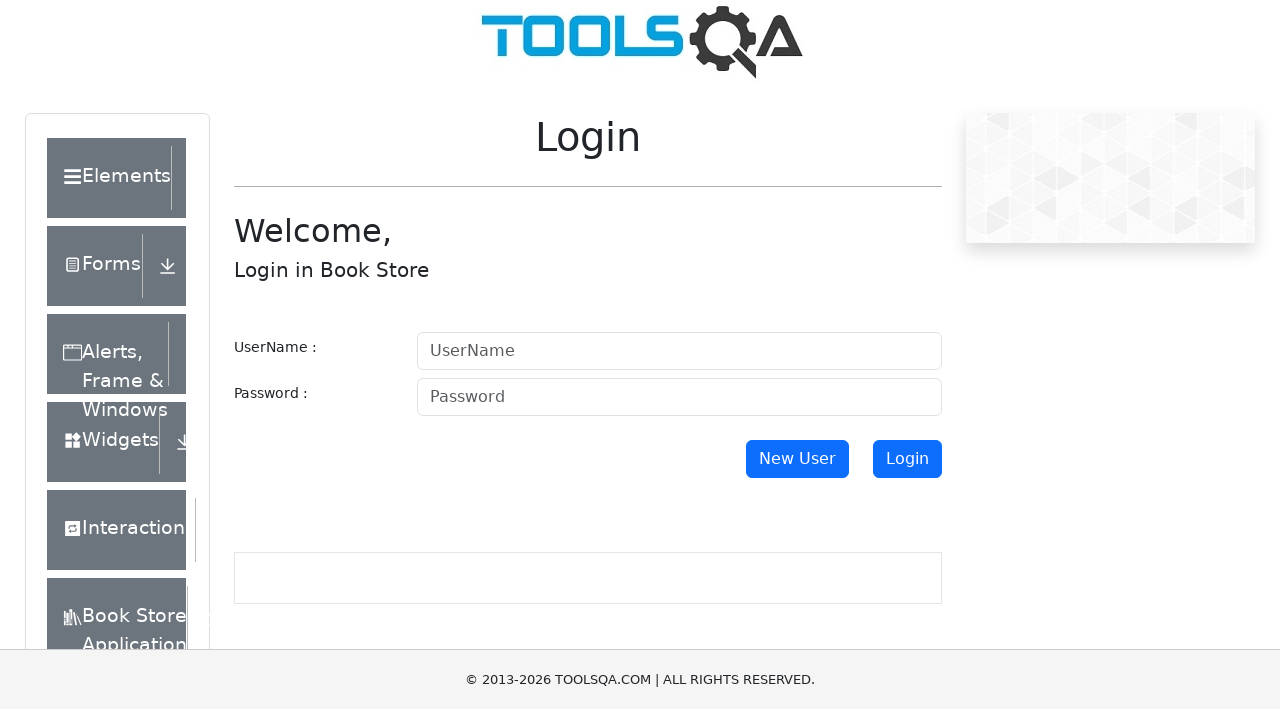

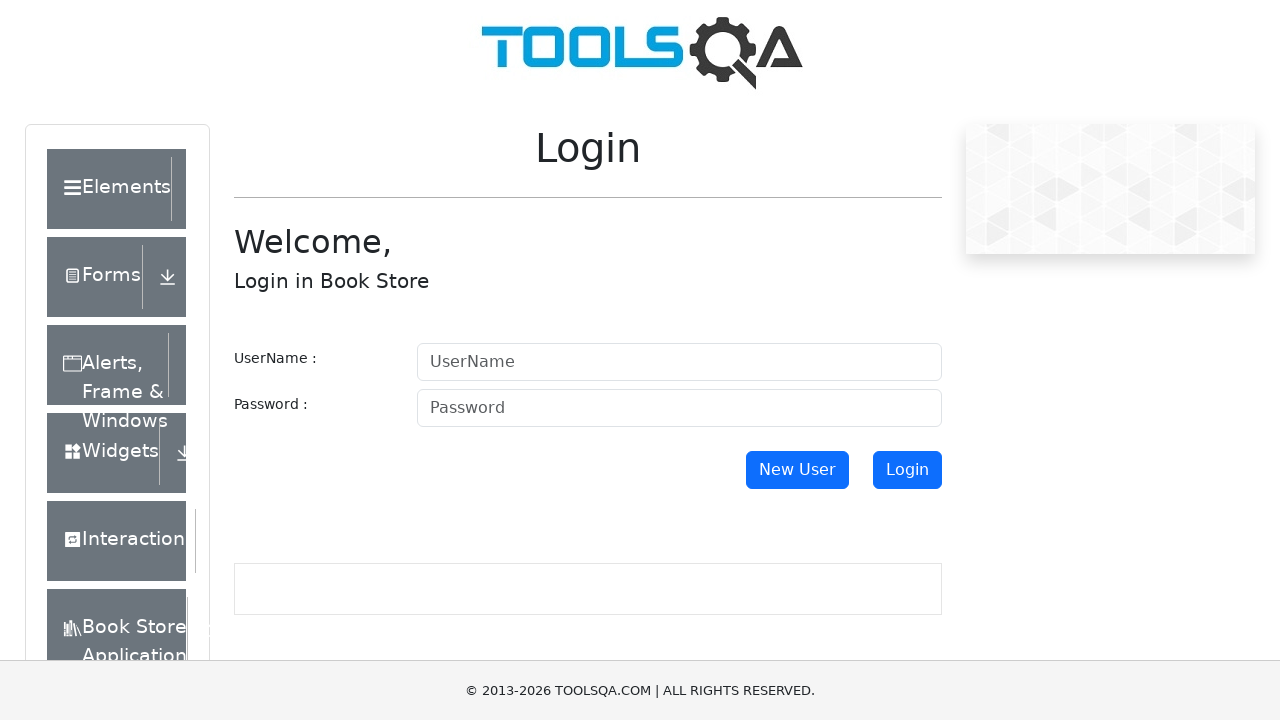